Tests selecting a color from a dropdown menu by choosing 'yellow' option

Starting URL: https://testautomationpractice.blogspot.com/

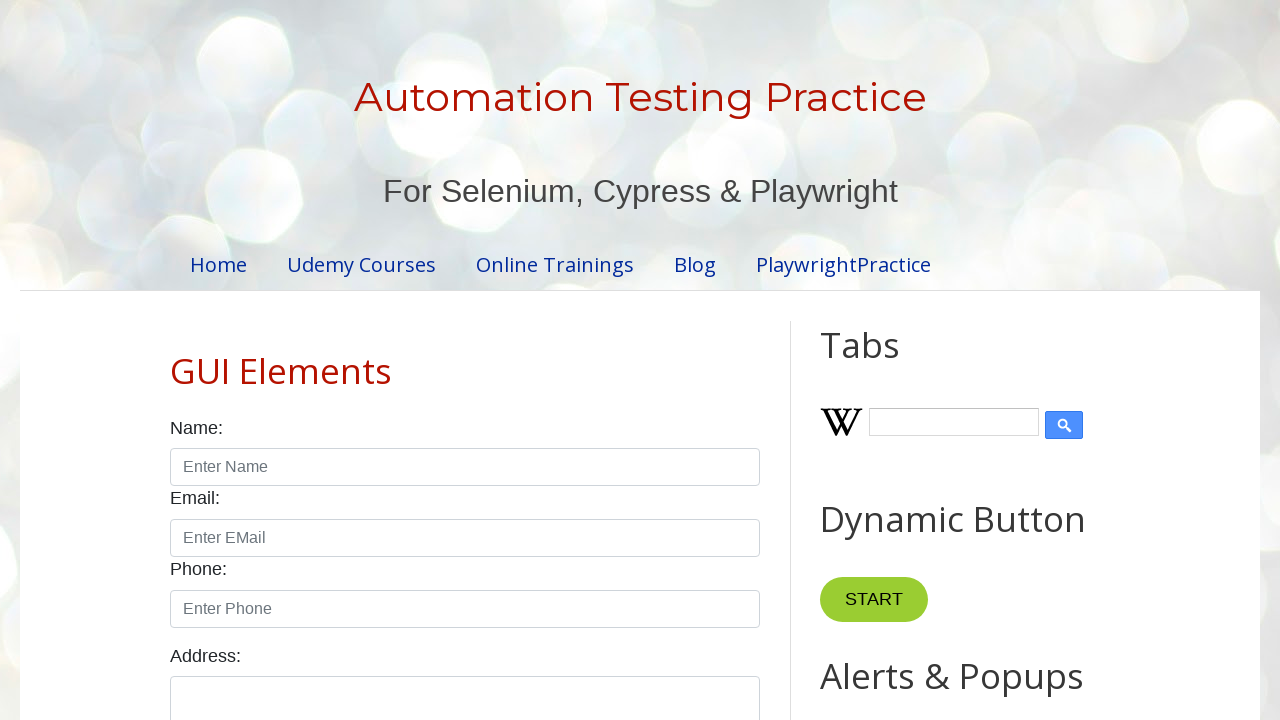

Navigated to Test Automation Practice blog
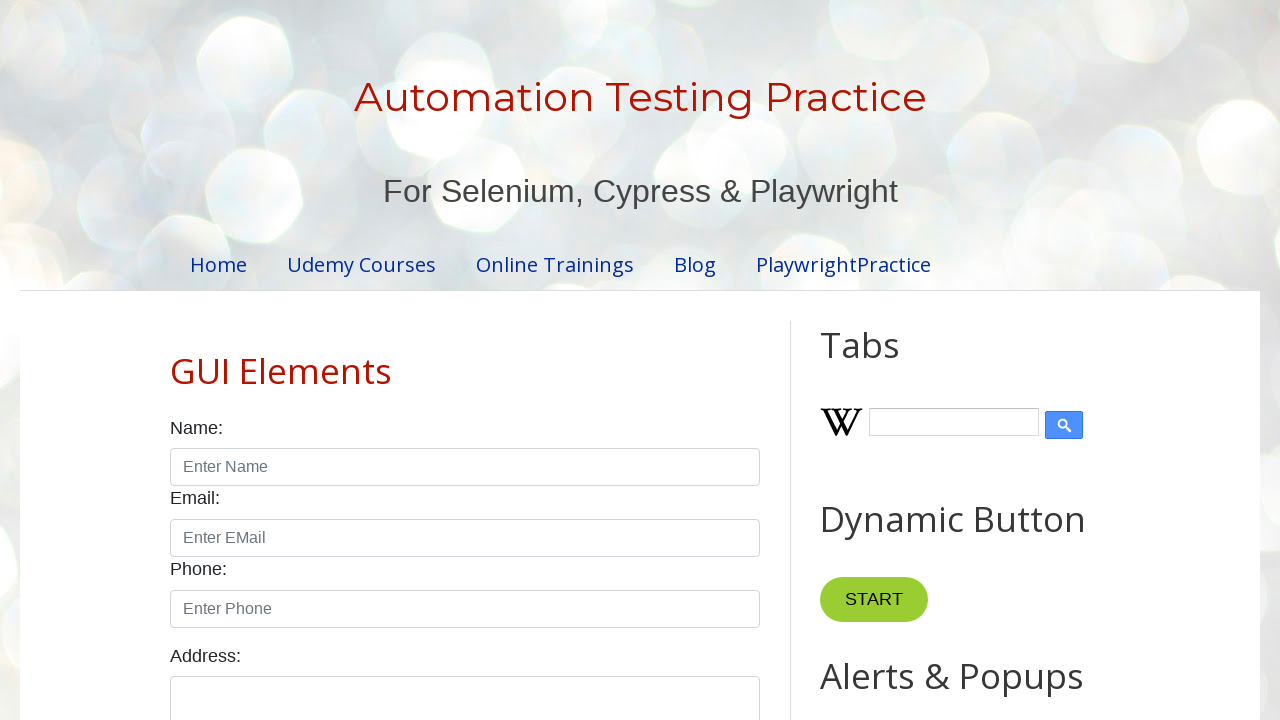

Selected 'yellow' from colors dropdown menu on #colors
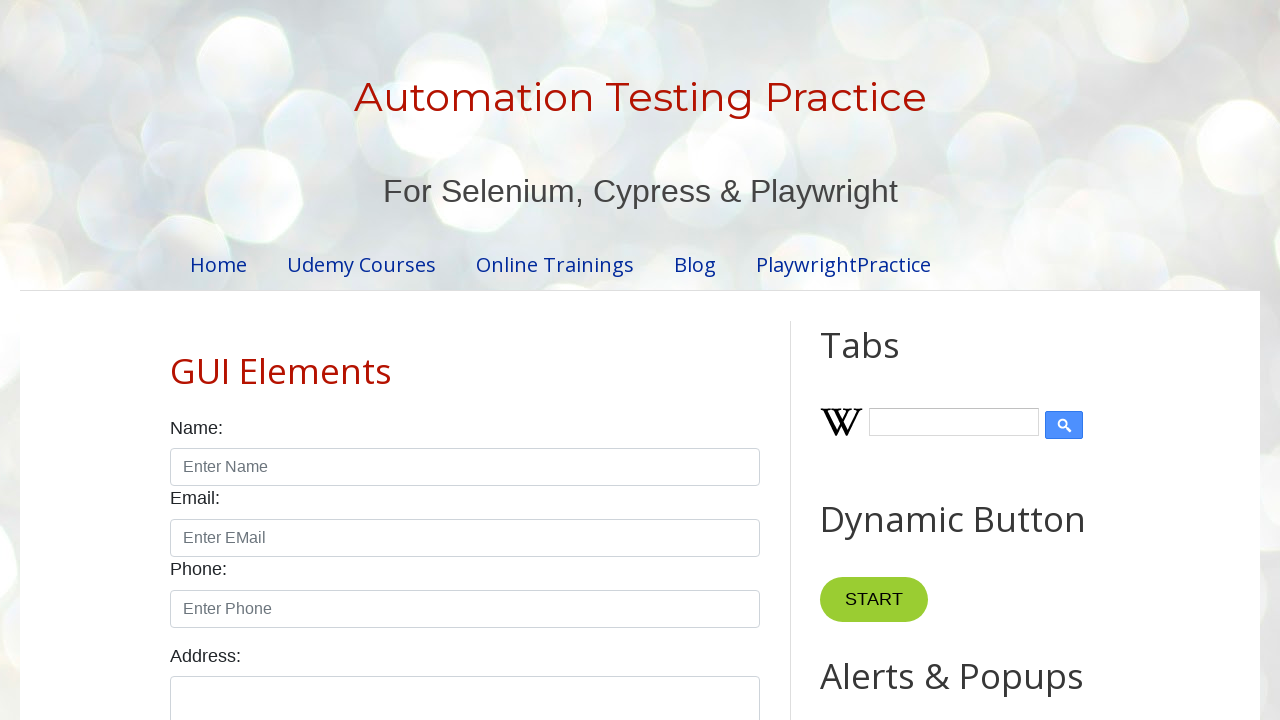

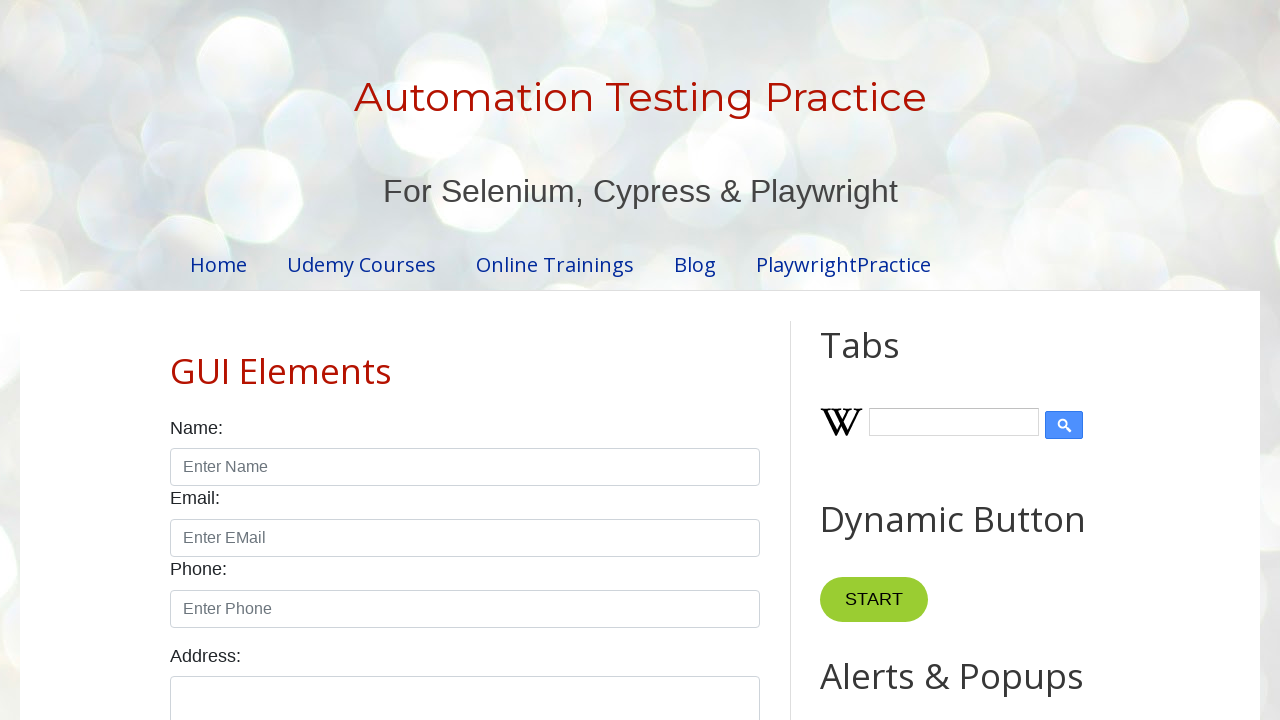